Fills out a practice form on DemoQA with personal information including name, email, gender, phone number, date of birth, subjects, hobbies, address, and state/city selection, then verifies the submitted data appears in a confirmation modal.

Starting URL: https://demoqa.com/automation-practice-form

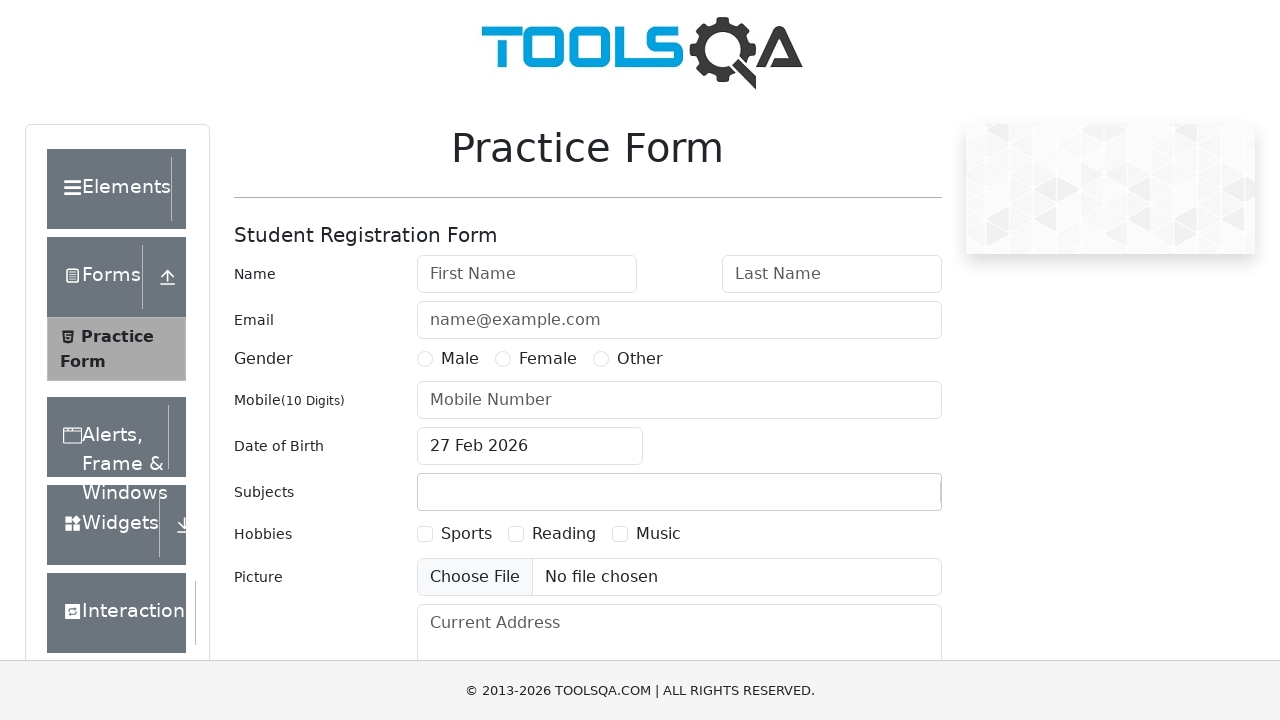

Filled first name field with 'Dzmitry' on #firstName
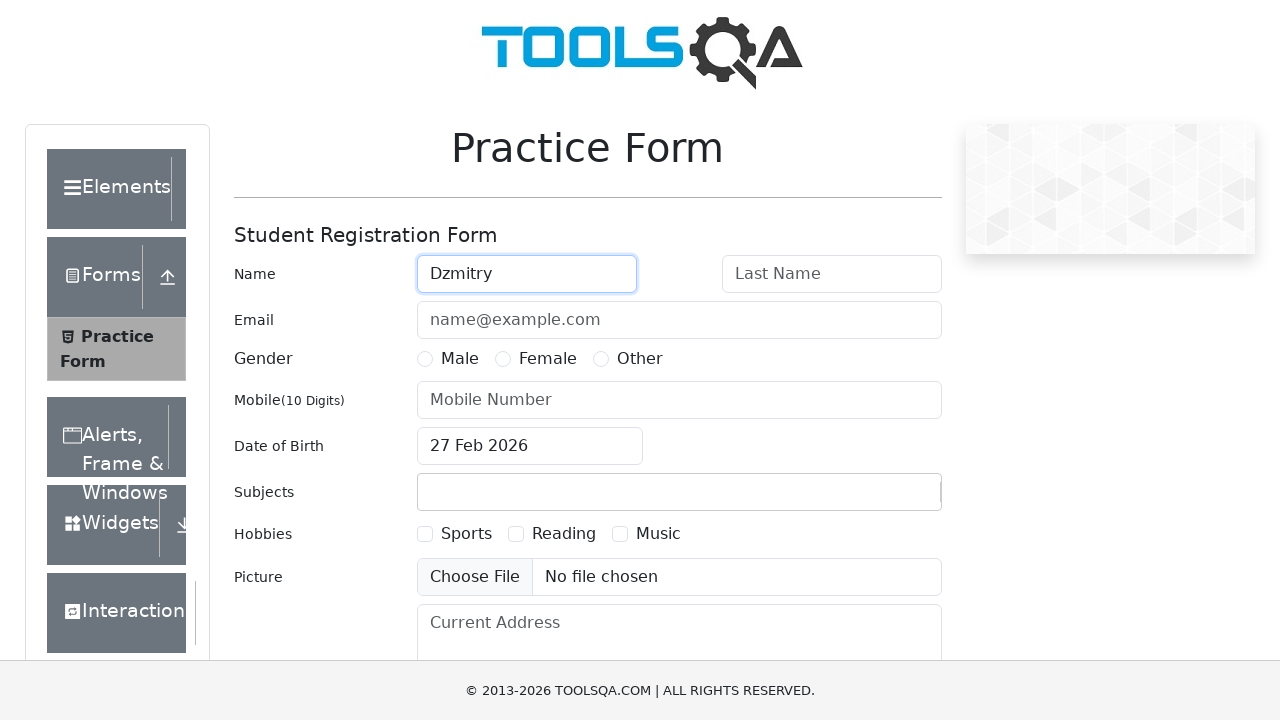

Filled last name field with 'Butsko' on #lastName
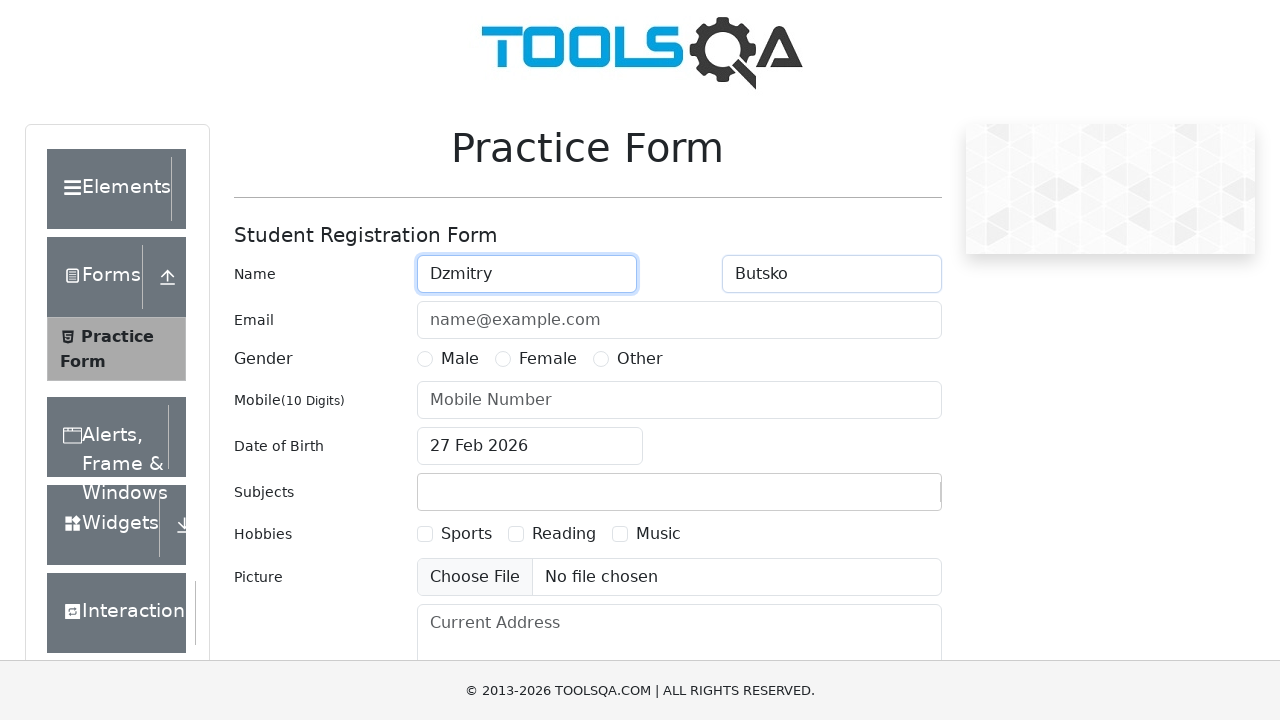

Filled email field with 'butsko.dzmitry@gmail.com' on #userEmail
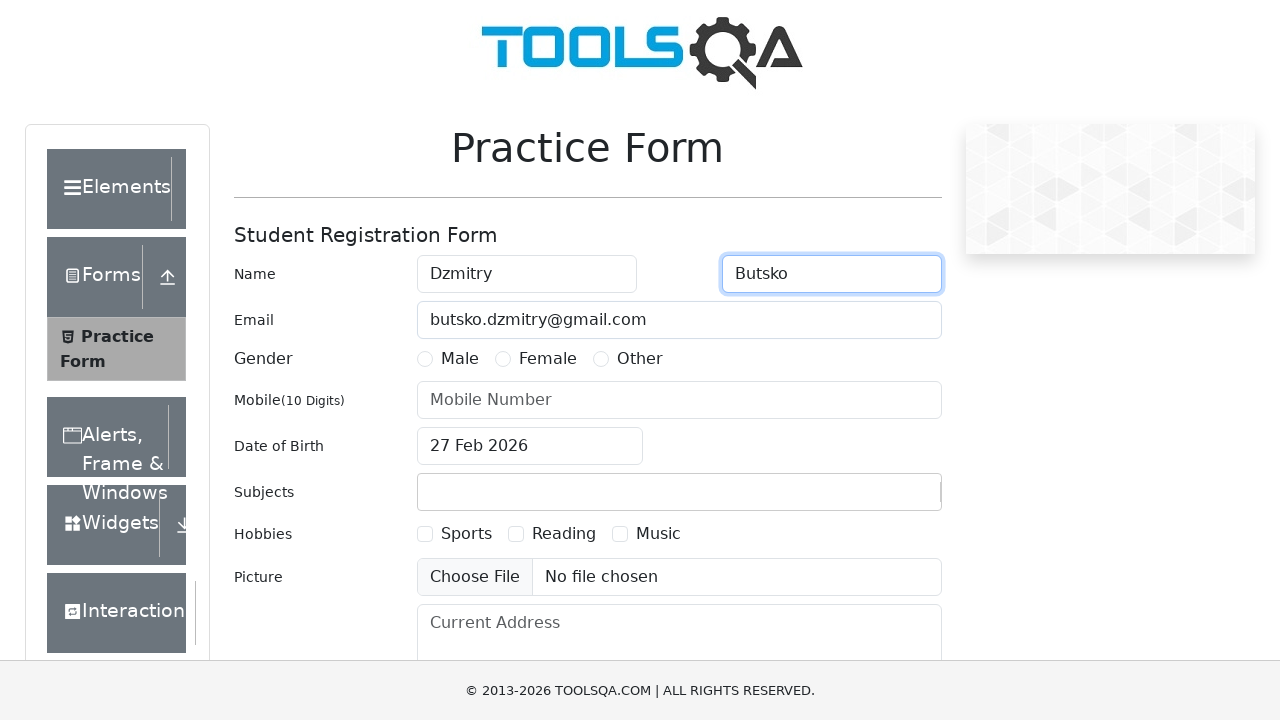

Selected Male gender option at (460, 359) on label[for='gender-radio-1']
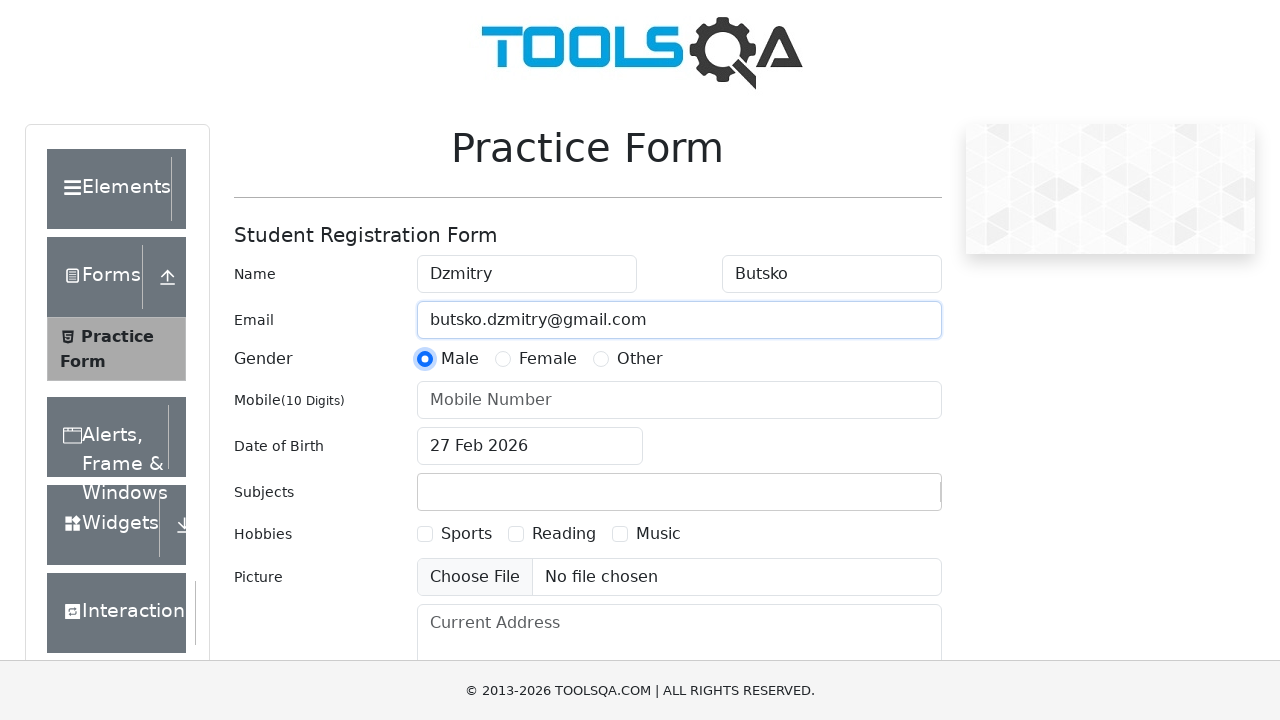

Filled phone number field with '0685016462' on #userNumber
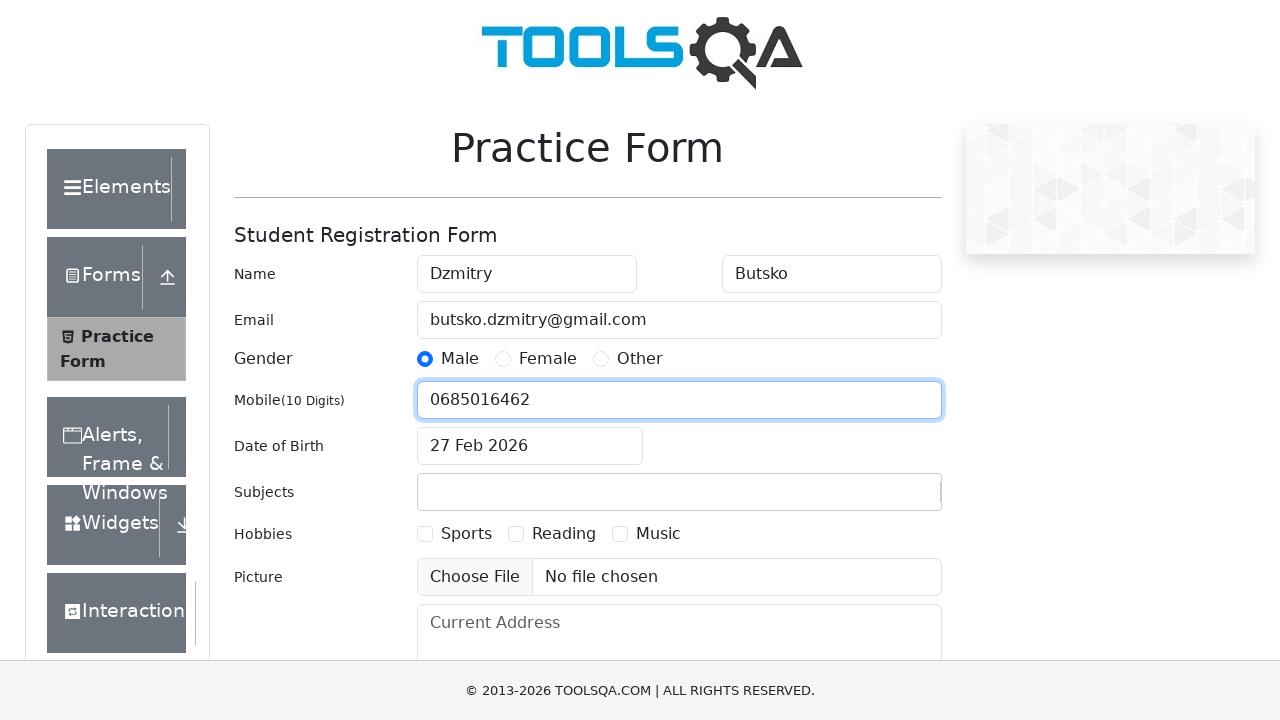

Clicked date of birth input to open date picker at (530, 446) on #dateOfBirthInput
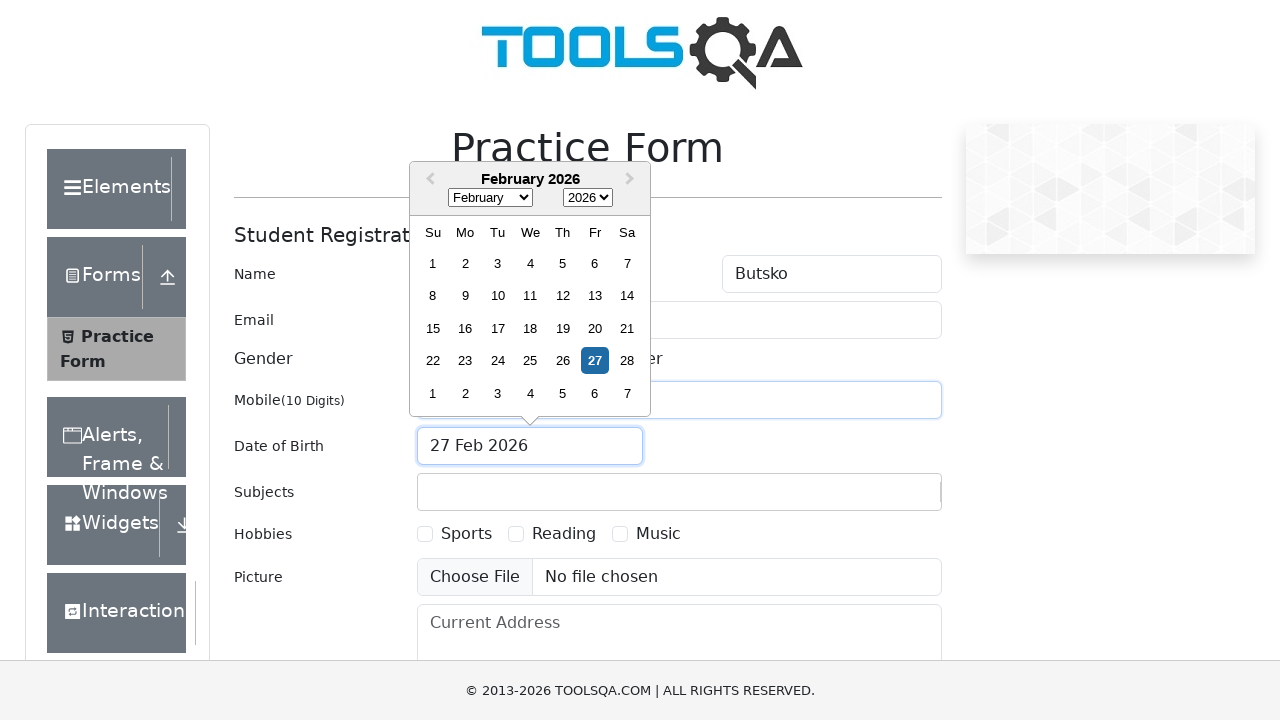

Selected year 1995 from date picker on .react-datepicker__year-select
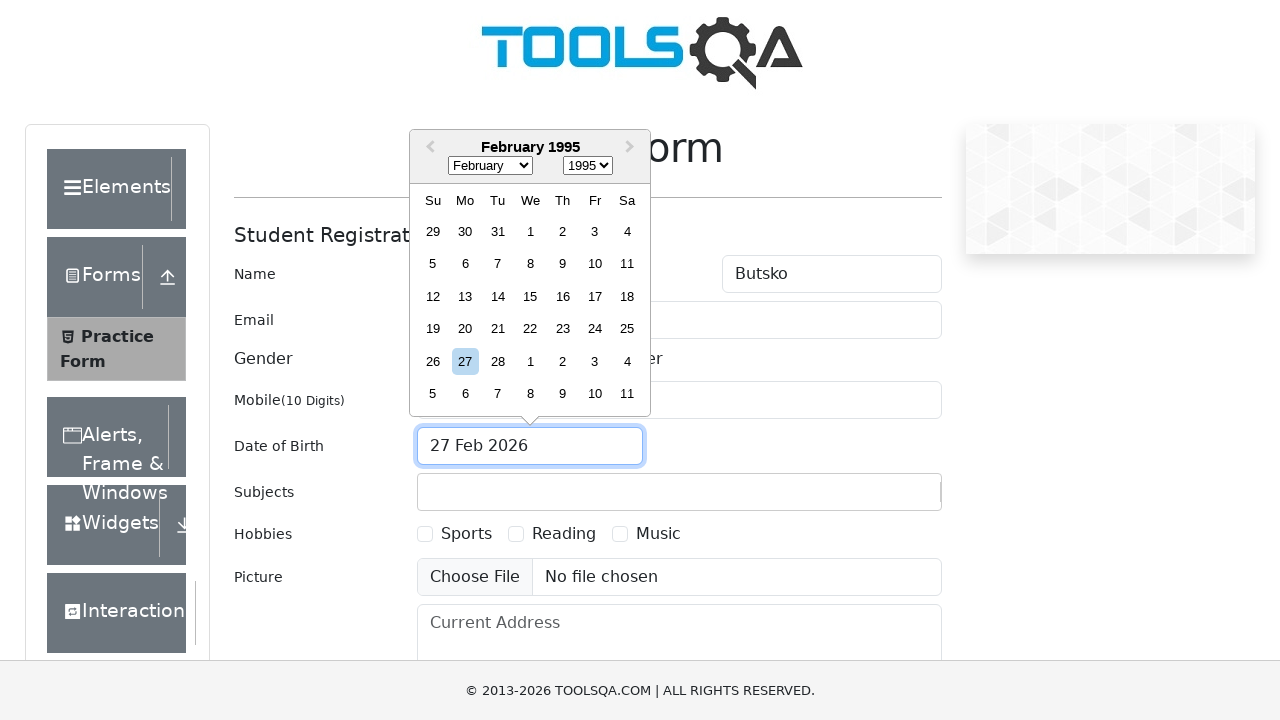

Selected month September from date picker on .react-datepicker__month-select
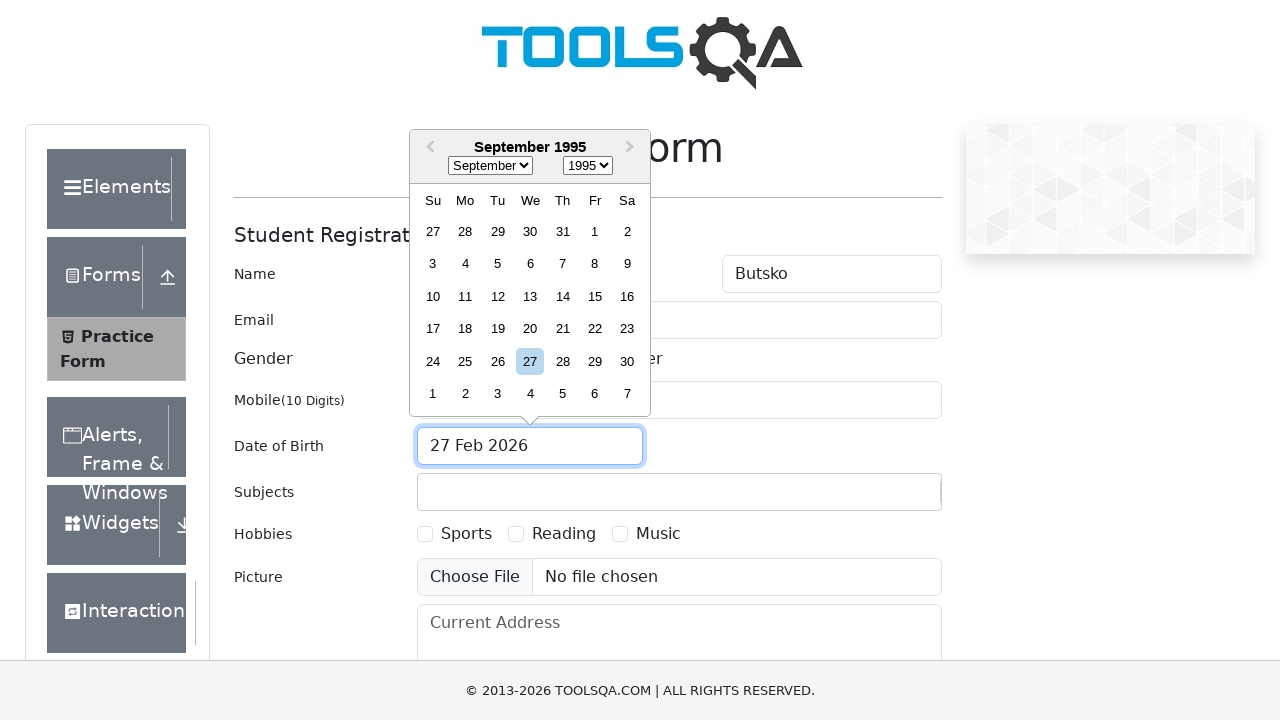

Selected day 4 from date picker at (465, 264) on .react-datepicker__day.react-datepicker__day--004:not(.react-datepicker__day--ou
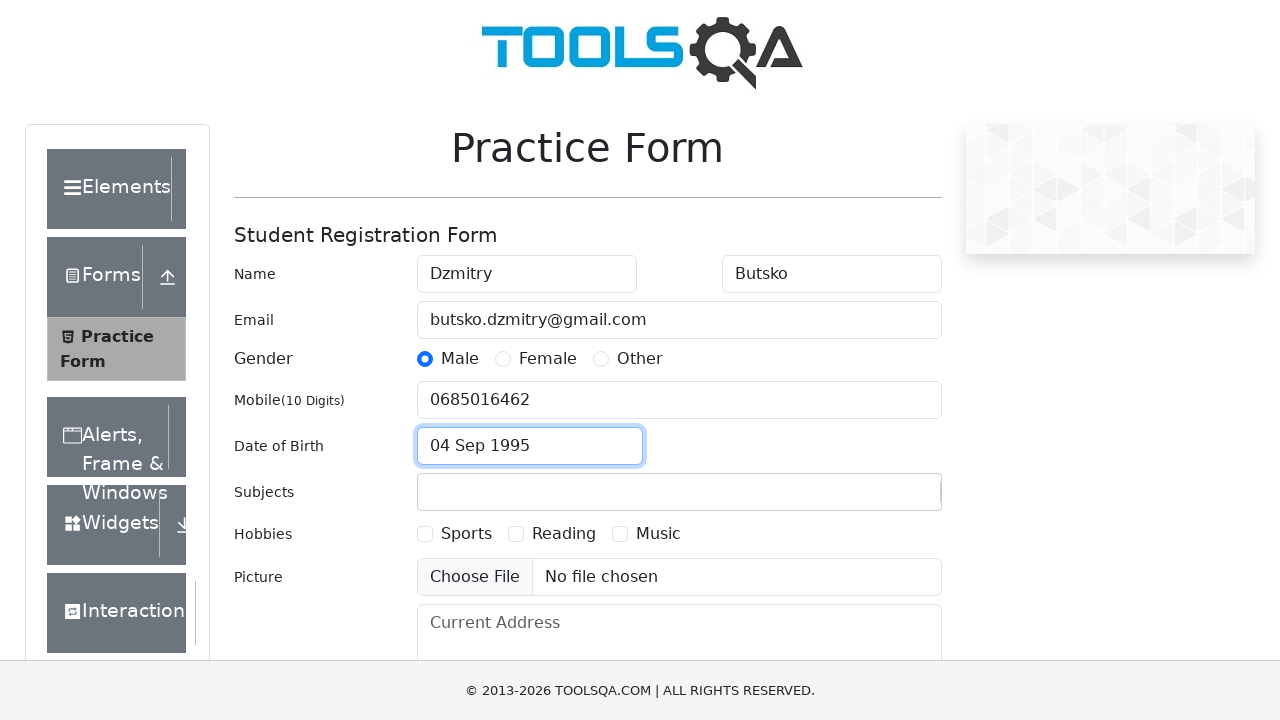

Filled subjects input field with 'Computer Science' on #subjectsInput
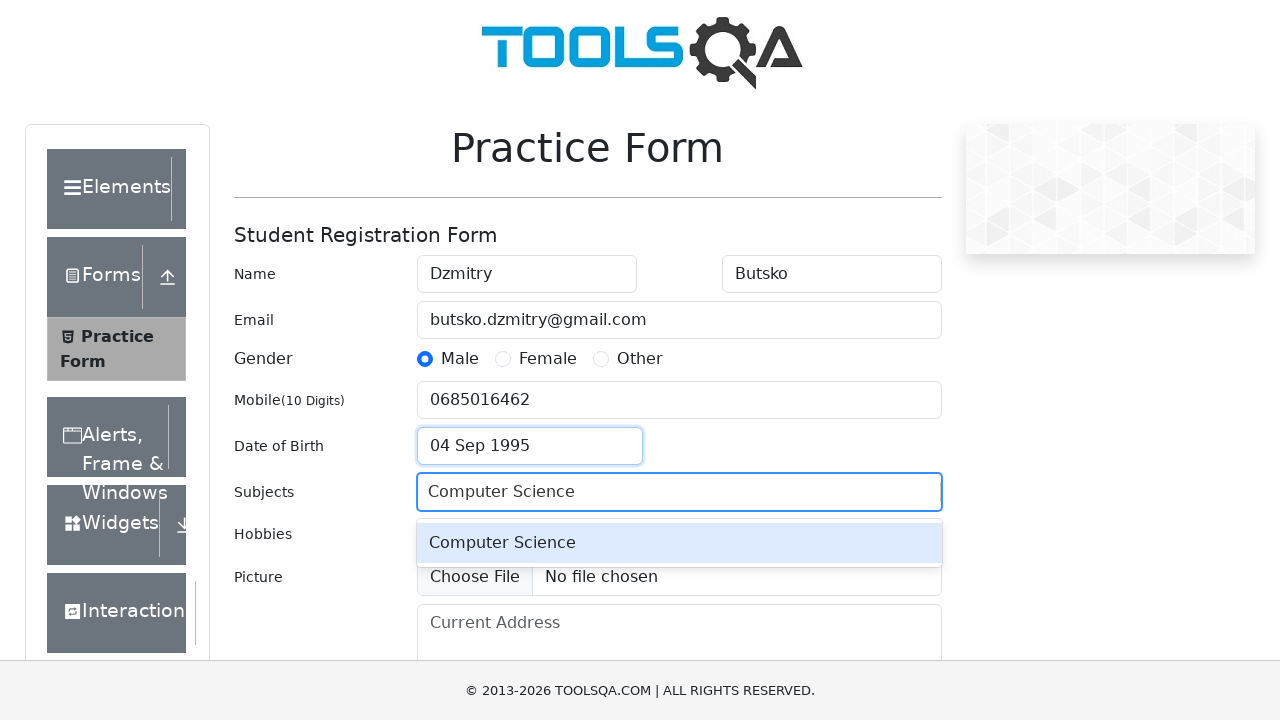

Pressed Enter to confirm subject selection on #subjectsInput
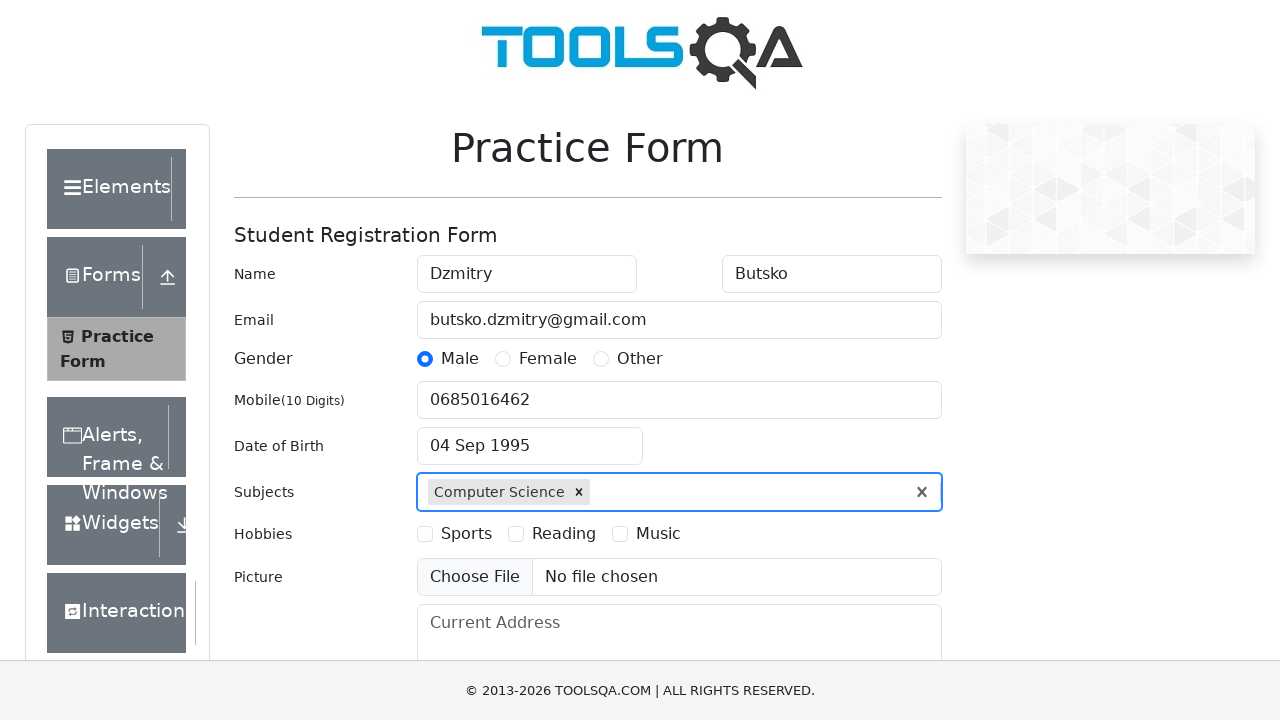

Selected first hobby checkbox (Sports) at (466, 534) on label[for='hobbies-checkbox-1']
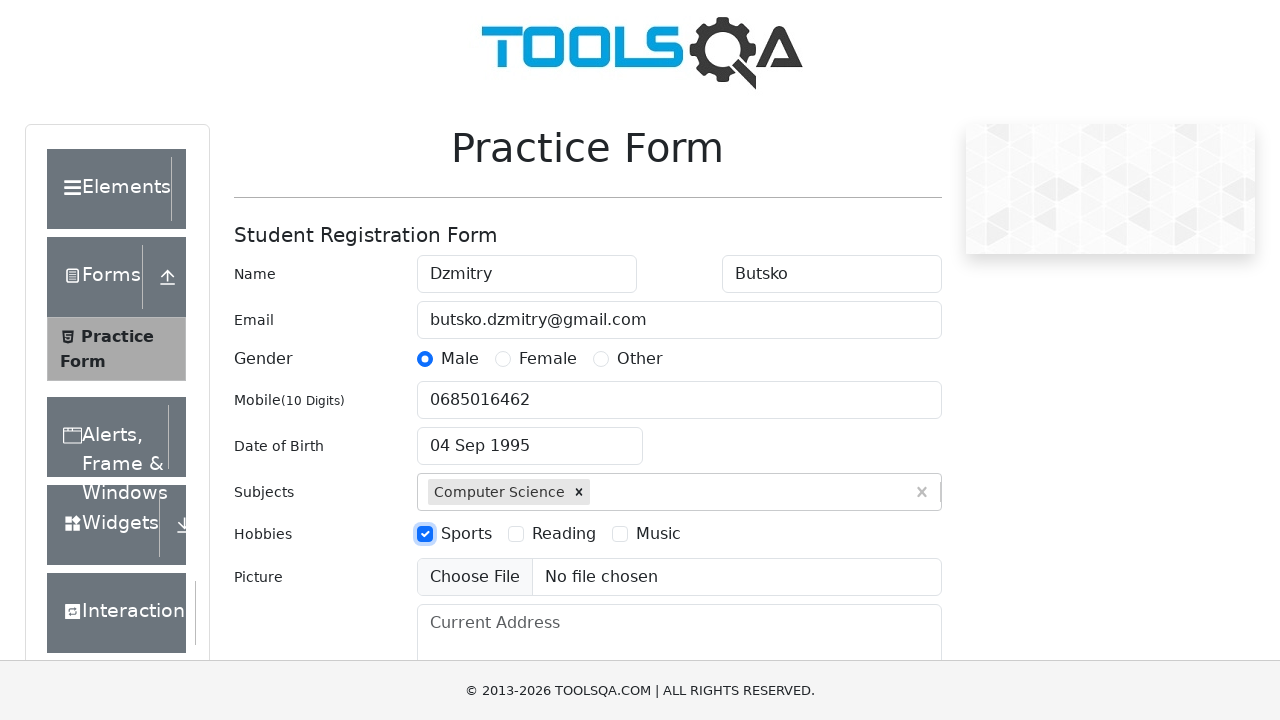

Selected second hobby checkbox (Reading) at (564, 534) on label[for='hobbies-checkbox-2']
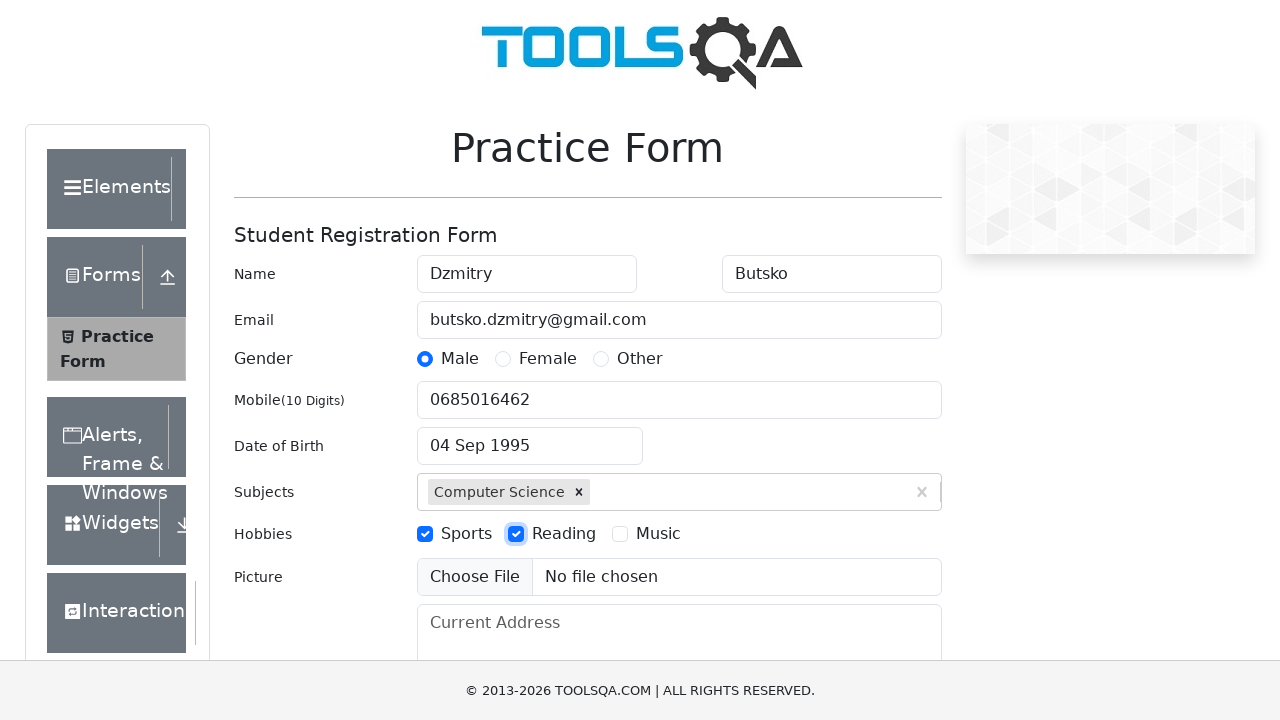

Selected third hobby checkbox (Music) at (658, 534) on label[for='hobbies-checkbox-3']
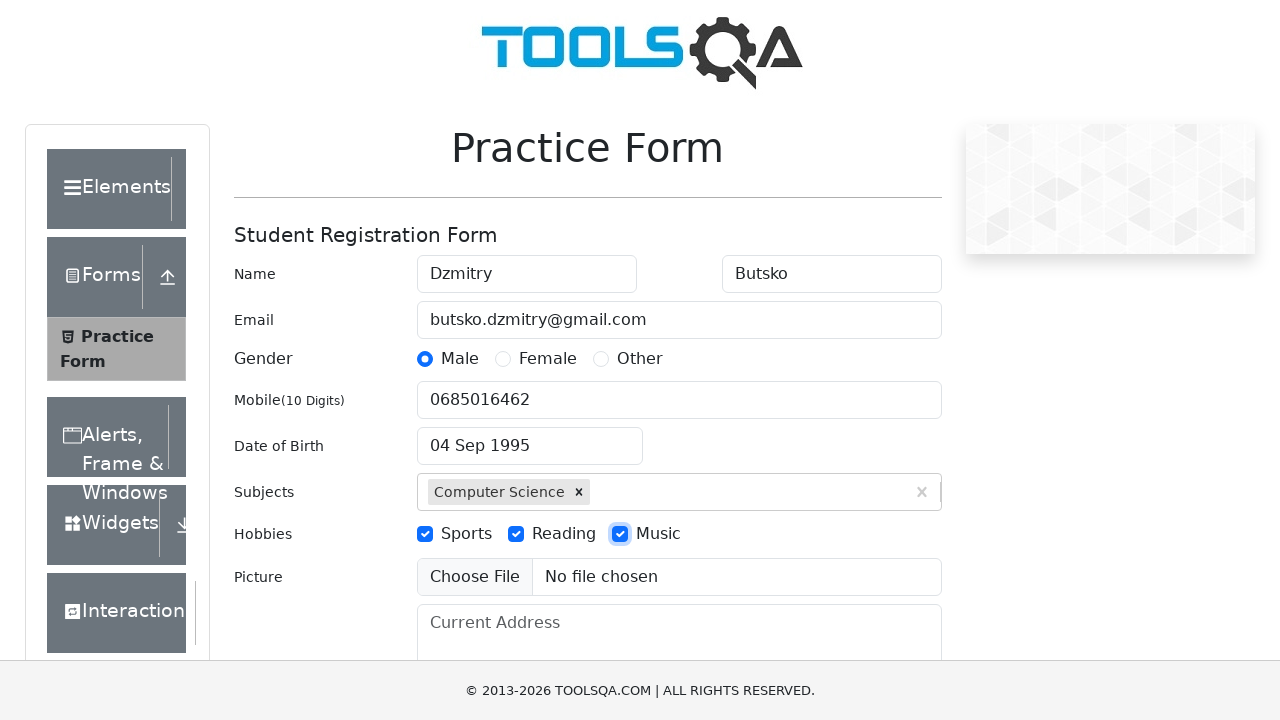

Filled current address field with 'Address' on #currentAddress
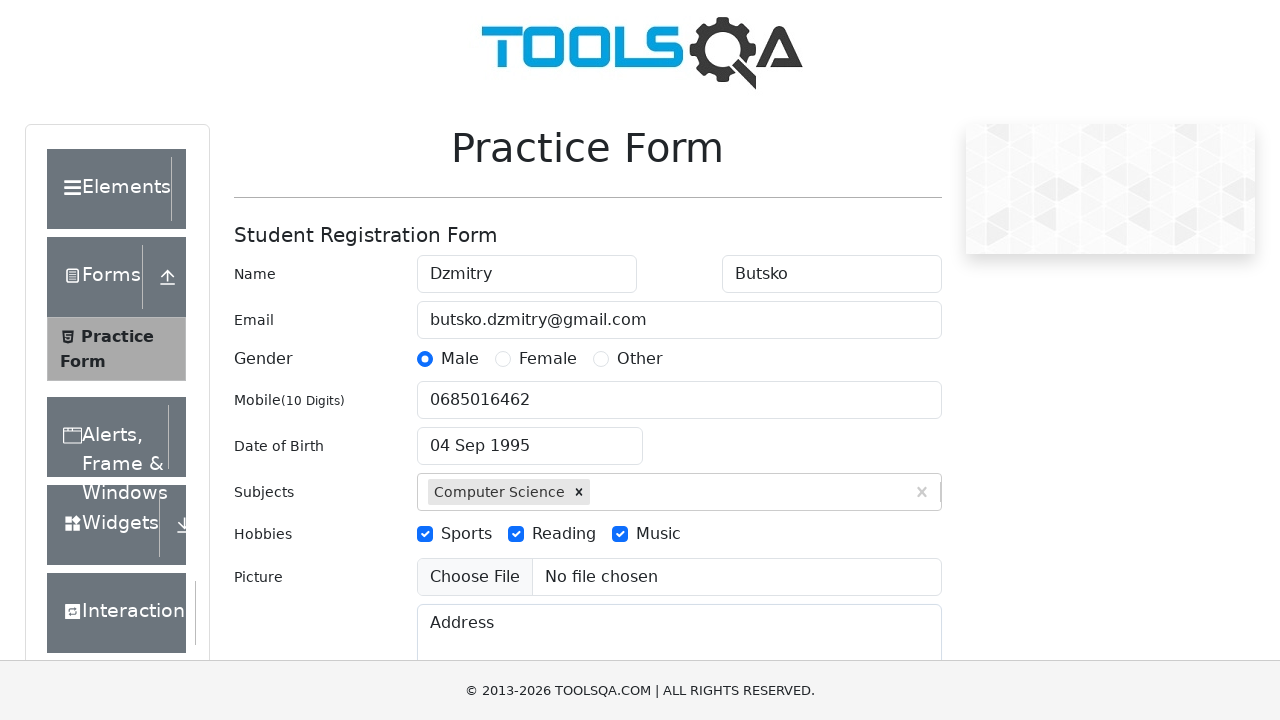

Filled state input field with 'NCR' on #react-select-3-input
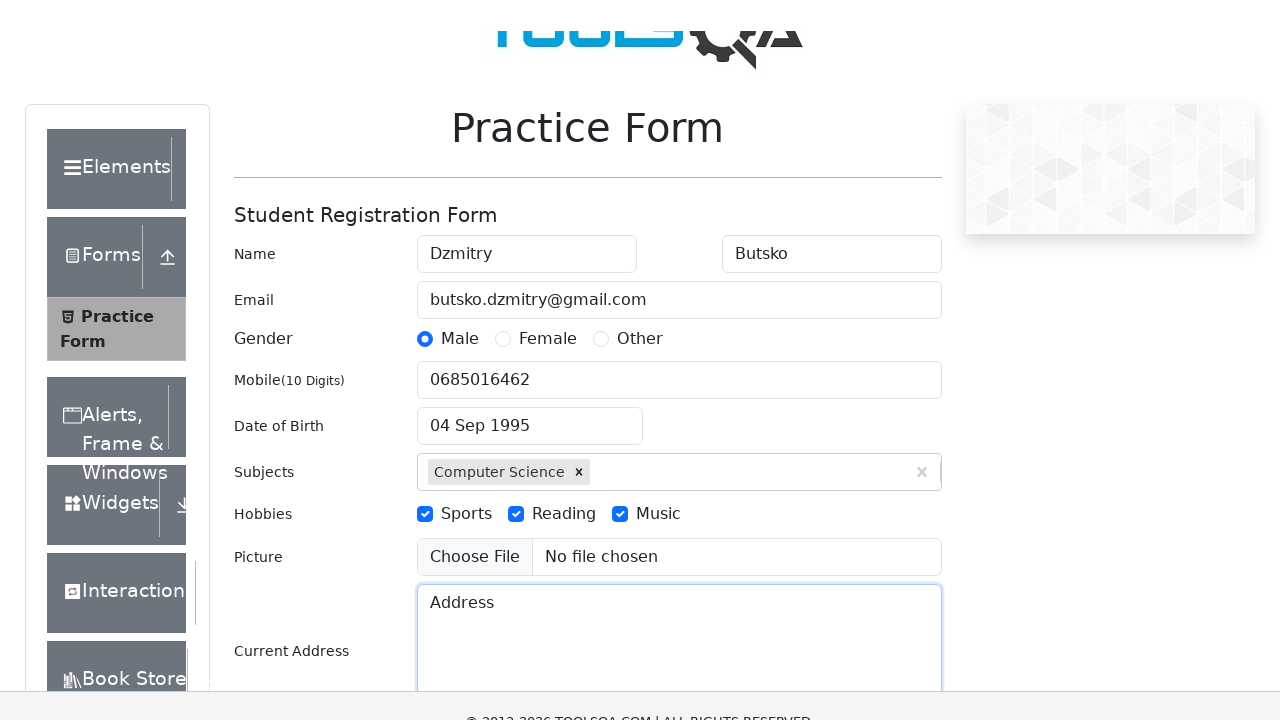

Pressed Enter to confirm state selection (NCR) on #react-select-3-input
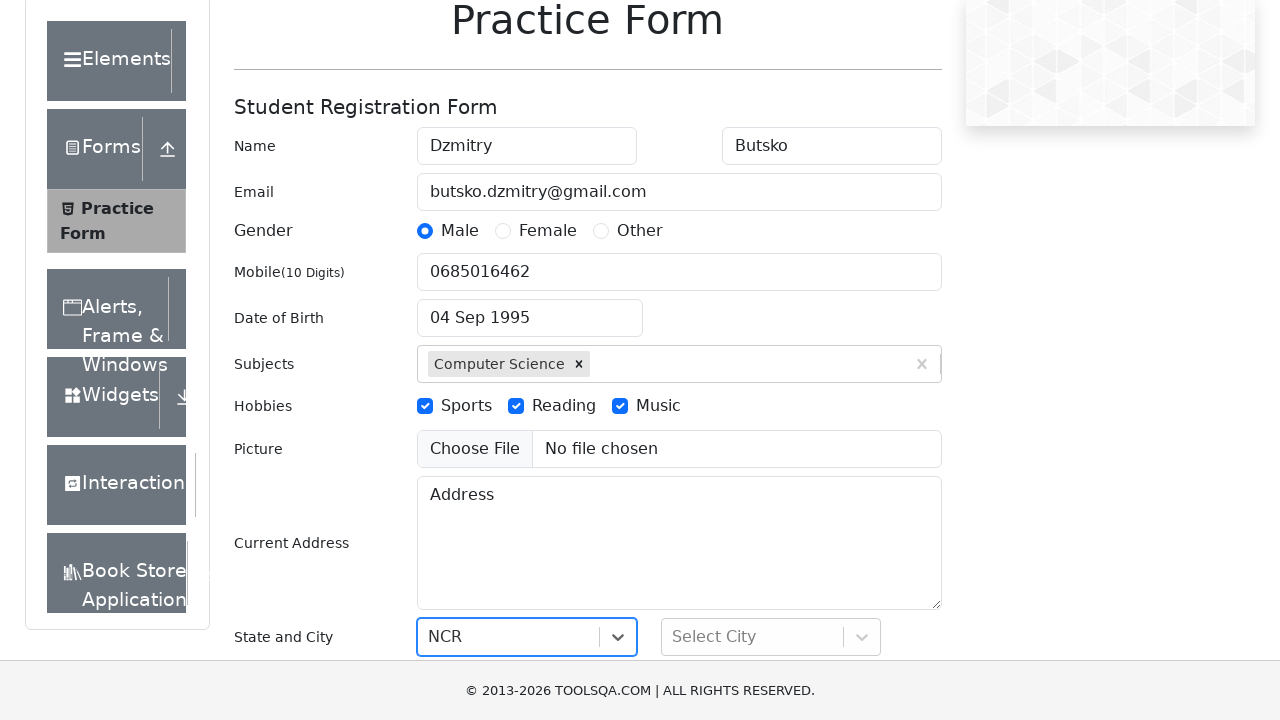

Filled city input field with 'Delhi' on #react-select-4-input
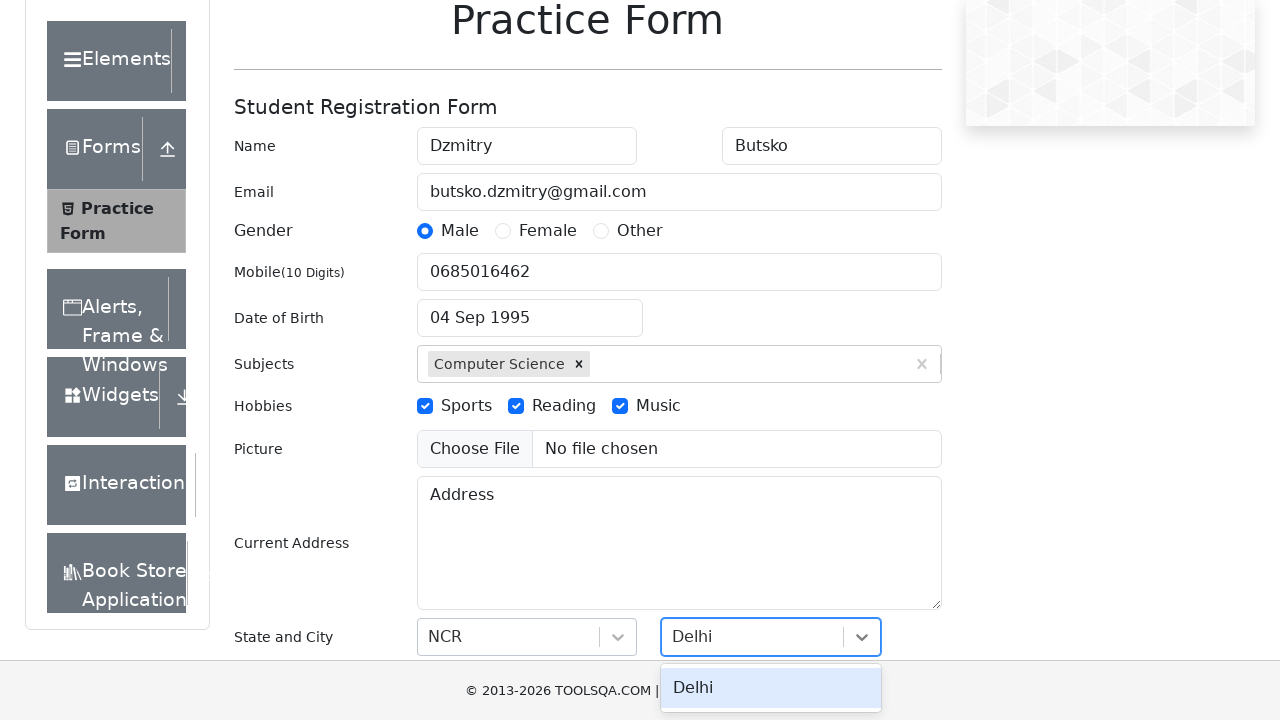

Pressed Enter to confirm city selection (Delhi) on #react-select-4-input
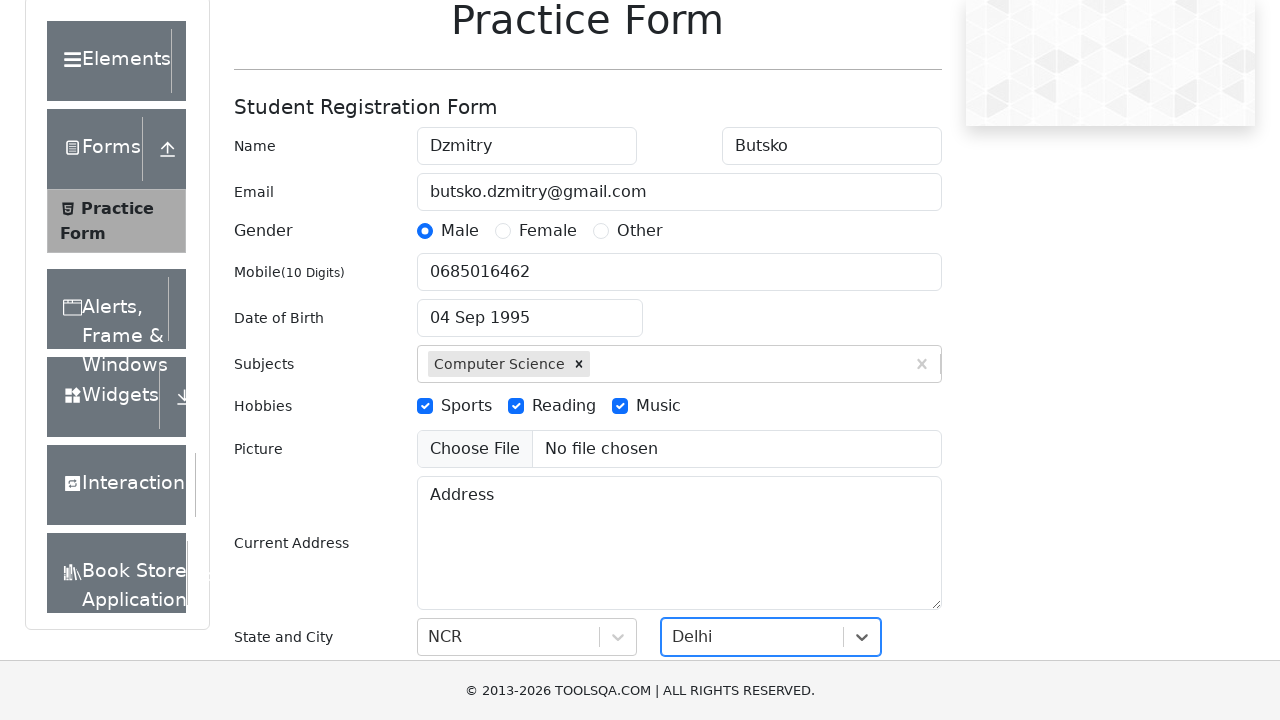

Clicked submit button to submit the practice form at (885, 499) on #submit
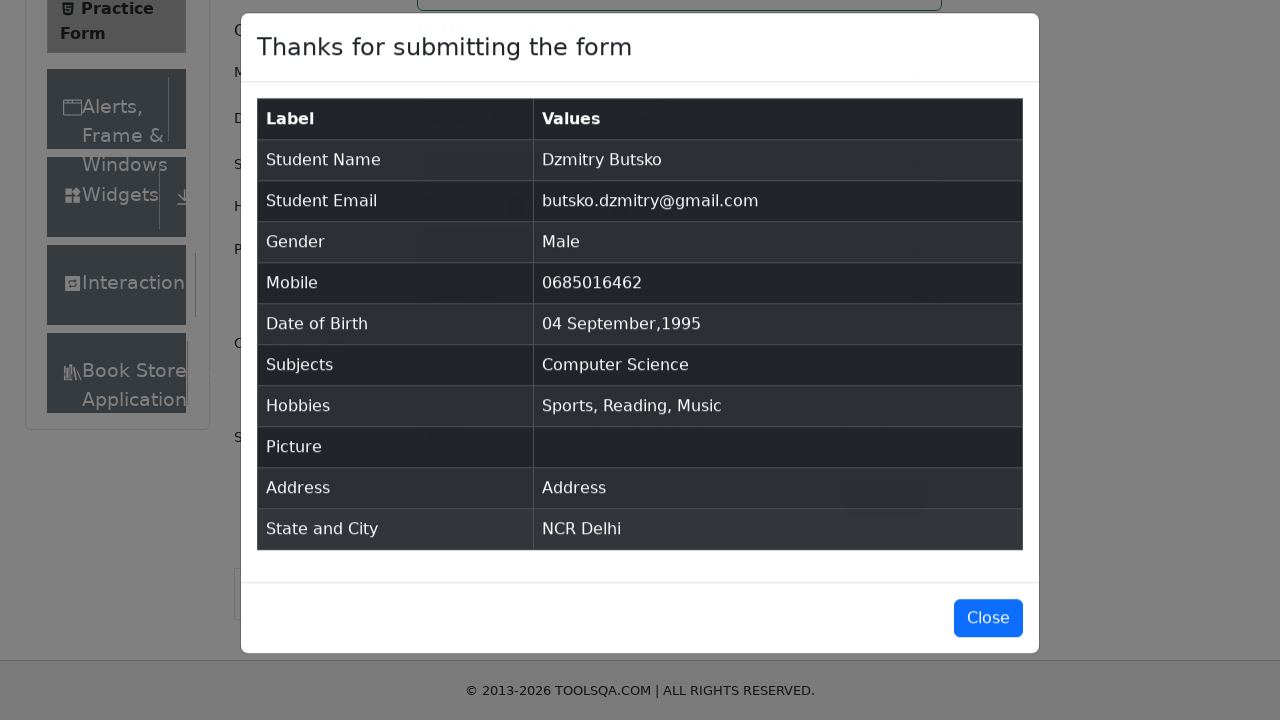

Confirmation modal appeared with submitted data
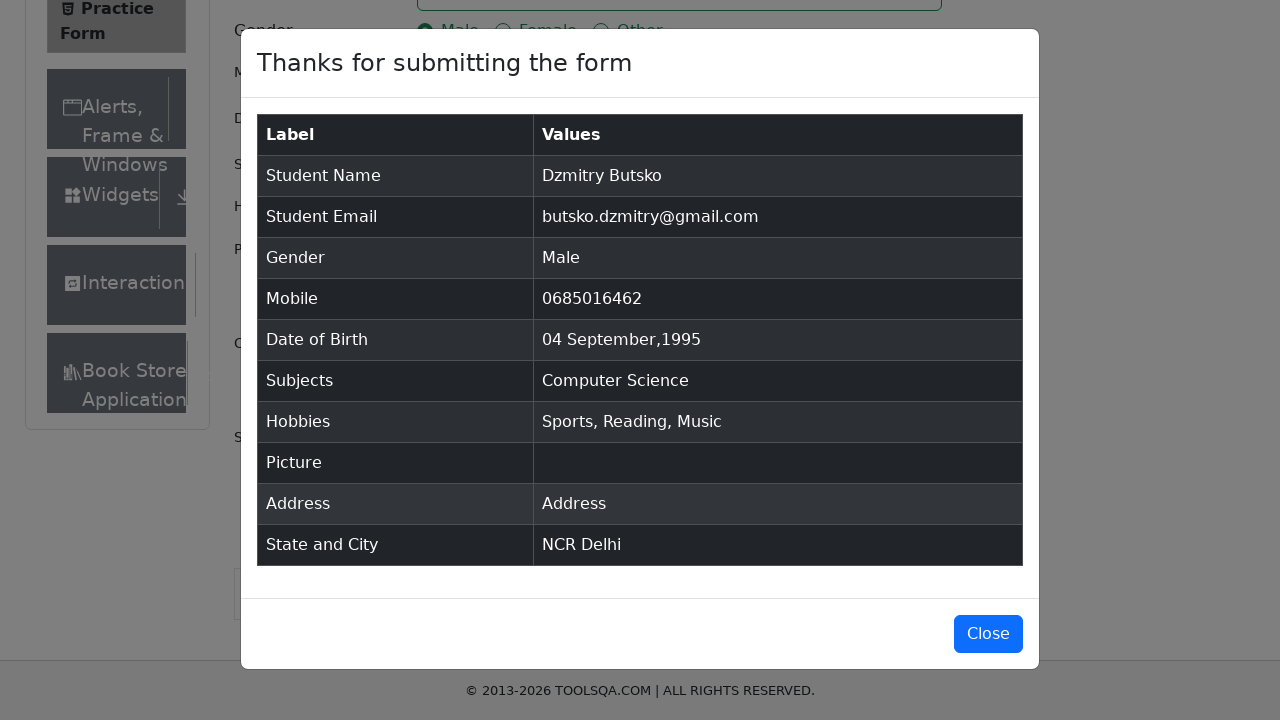

Close modal button is visible and ready for interaction
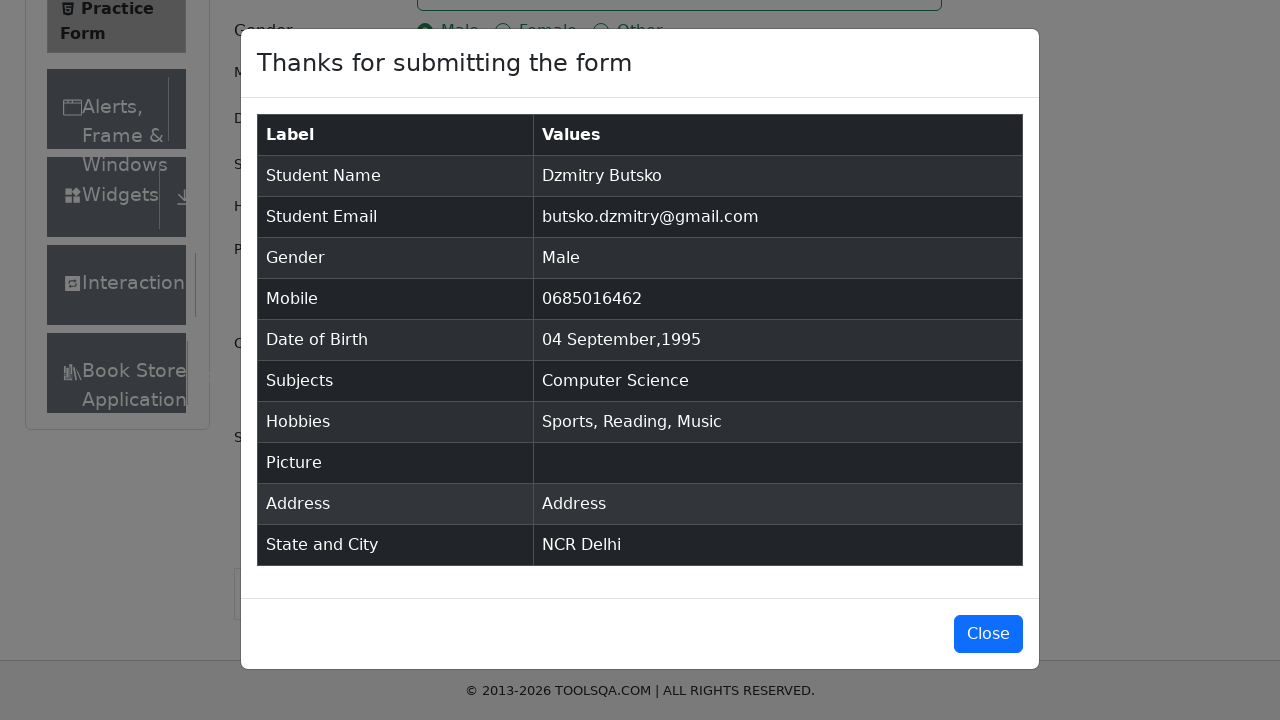

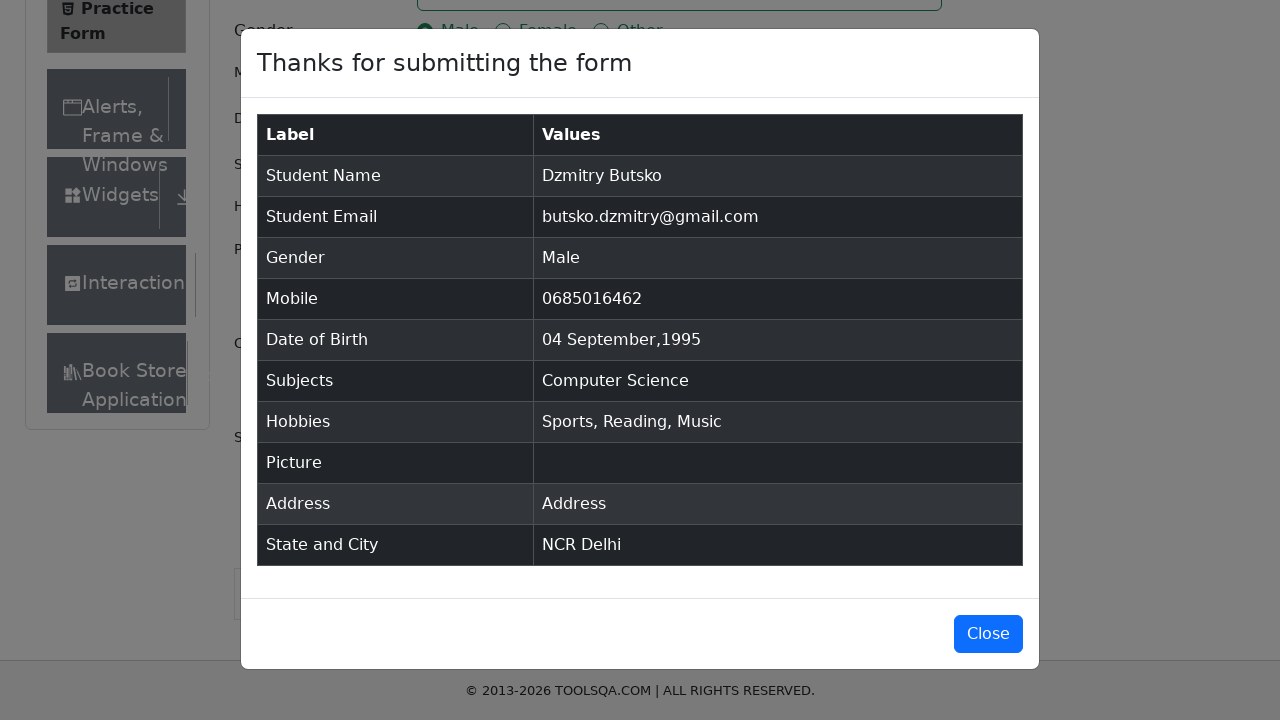